Tests checkbox functionality by verifying initial state and clicking to select/deselect checkboxes

Starting URL: https://the-internet.herokuapp.com/checkboxes

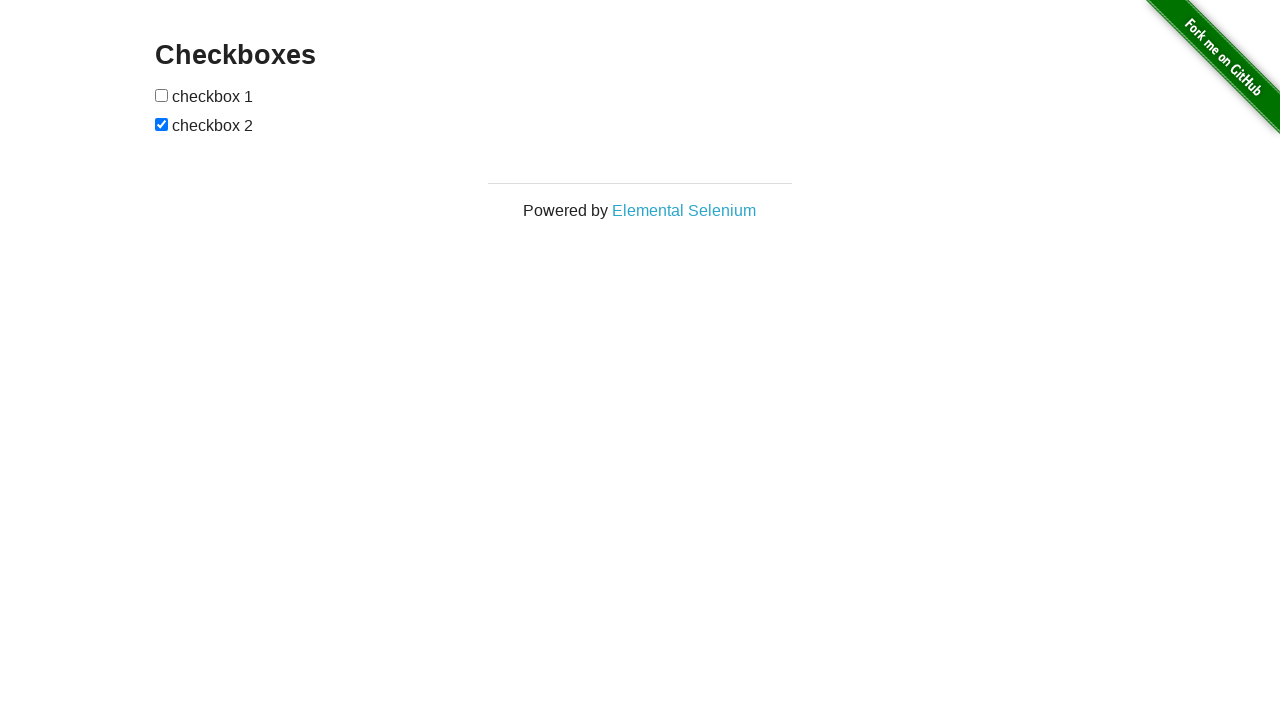

Navigated to checkboxes page
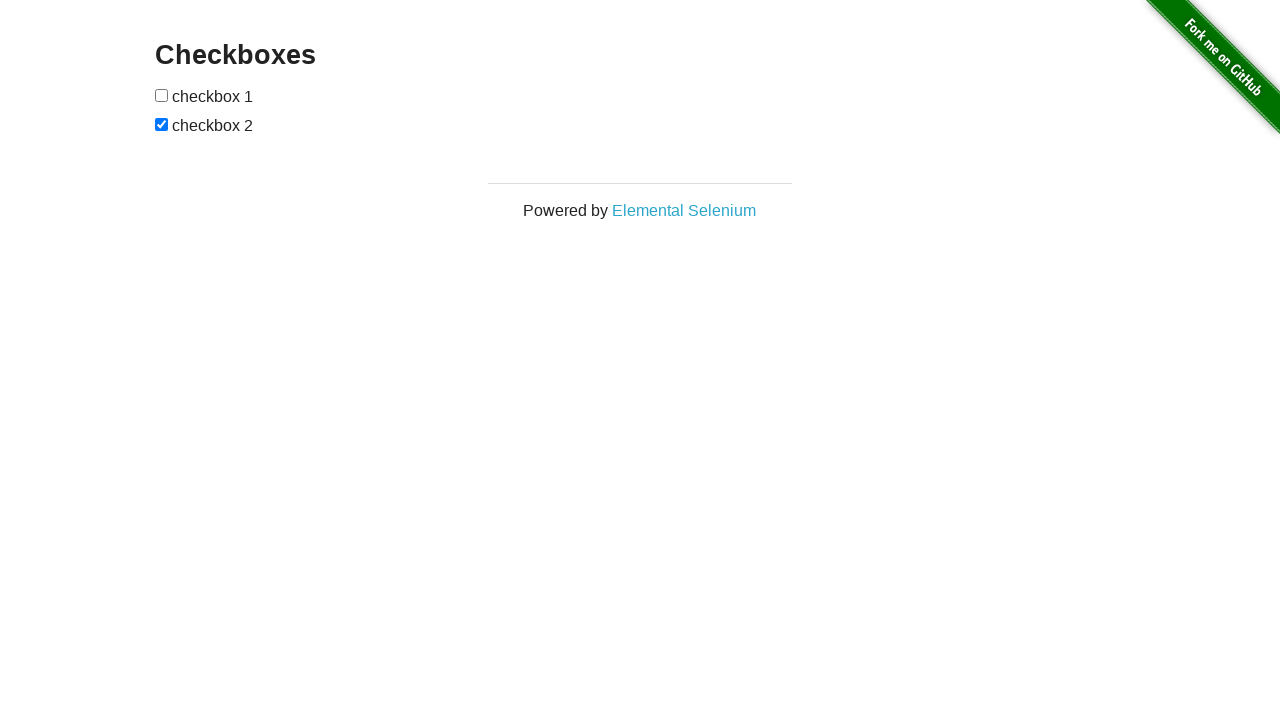

Located all checkboxes on the page
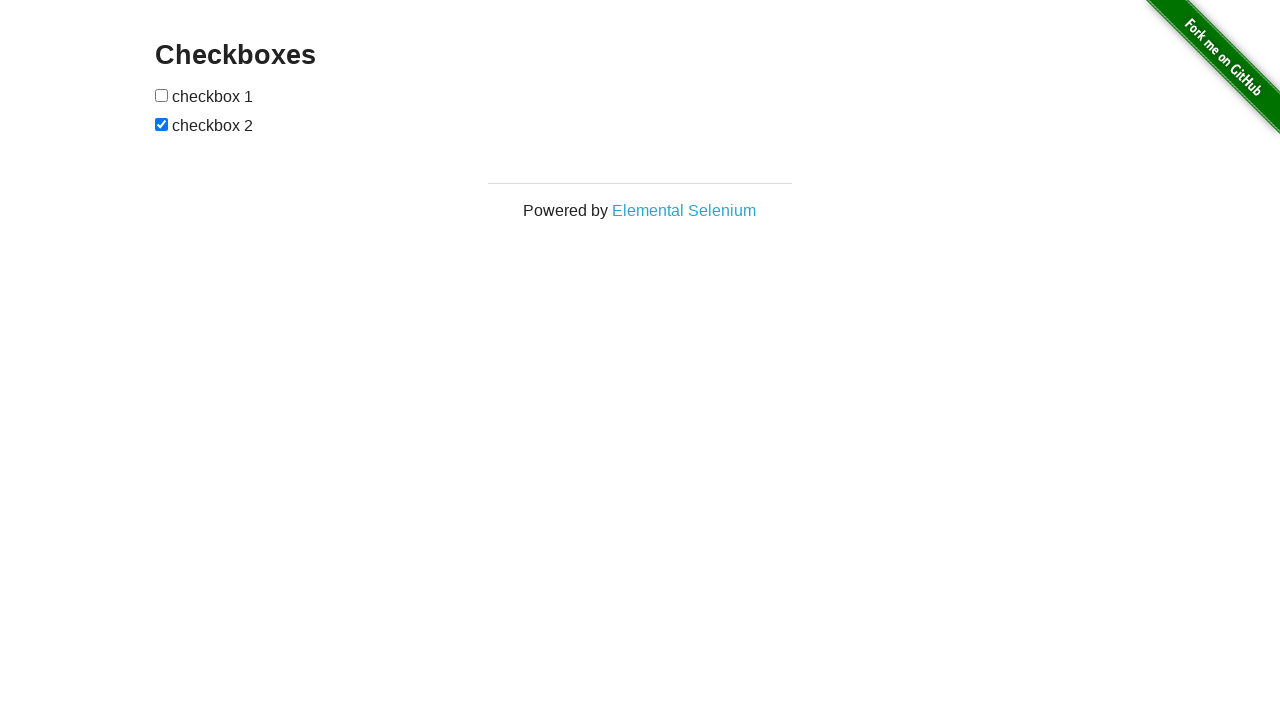

Retrieved first checkbox element
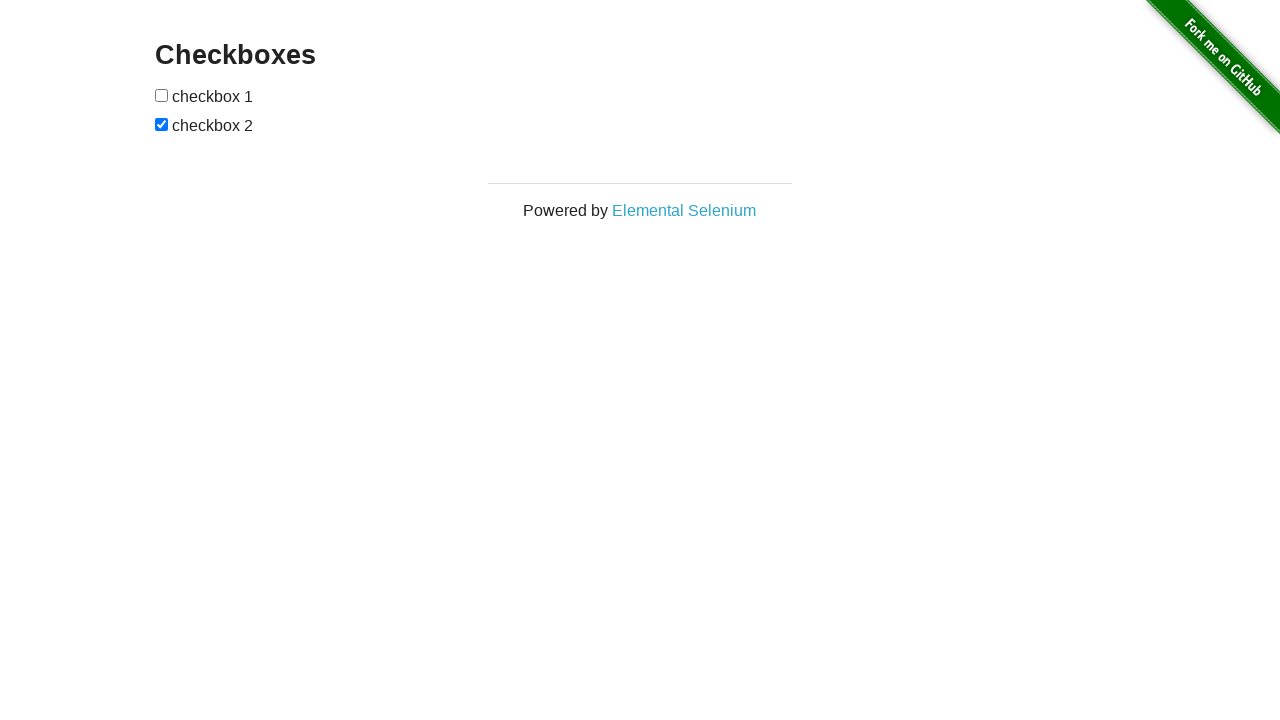

First checkbox was unchecked, clicked to select it at (162, 95) on input[type='checkbox'] >> nth=0
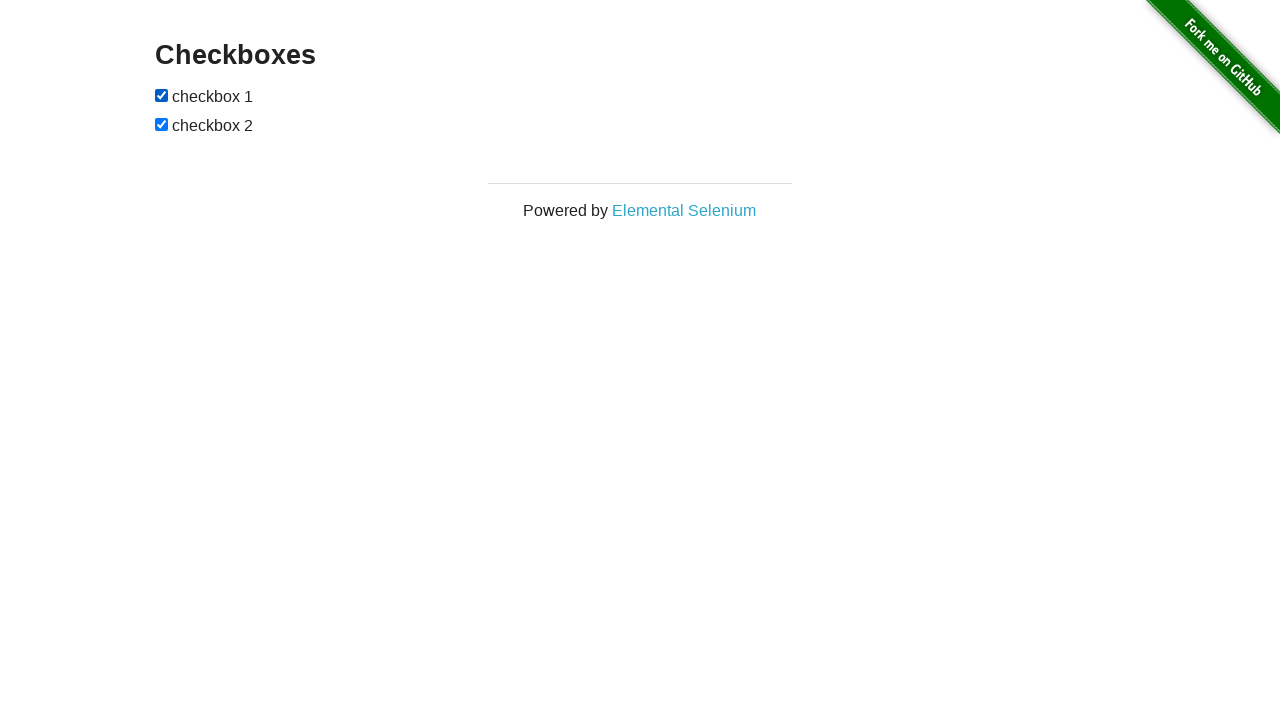

Verified first checkbox is selected
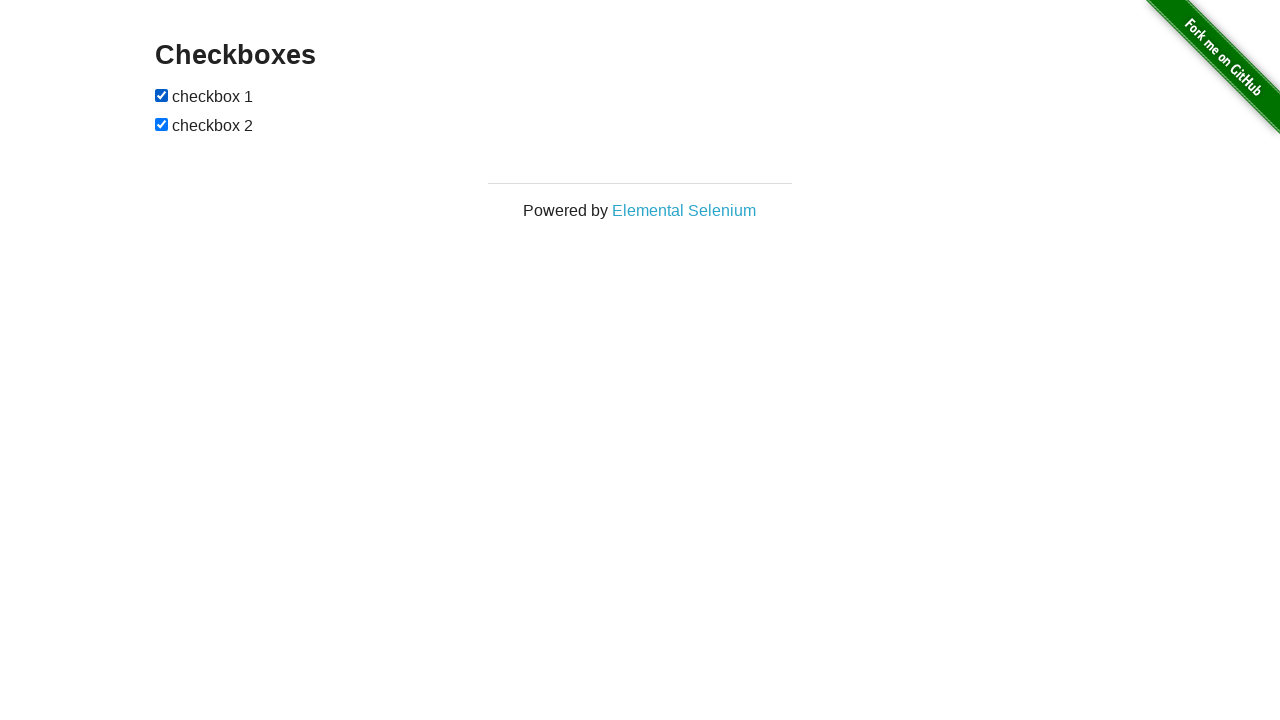

Retrieved second checkbox element
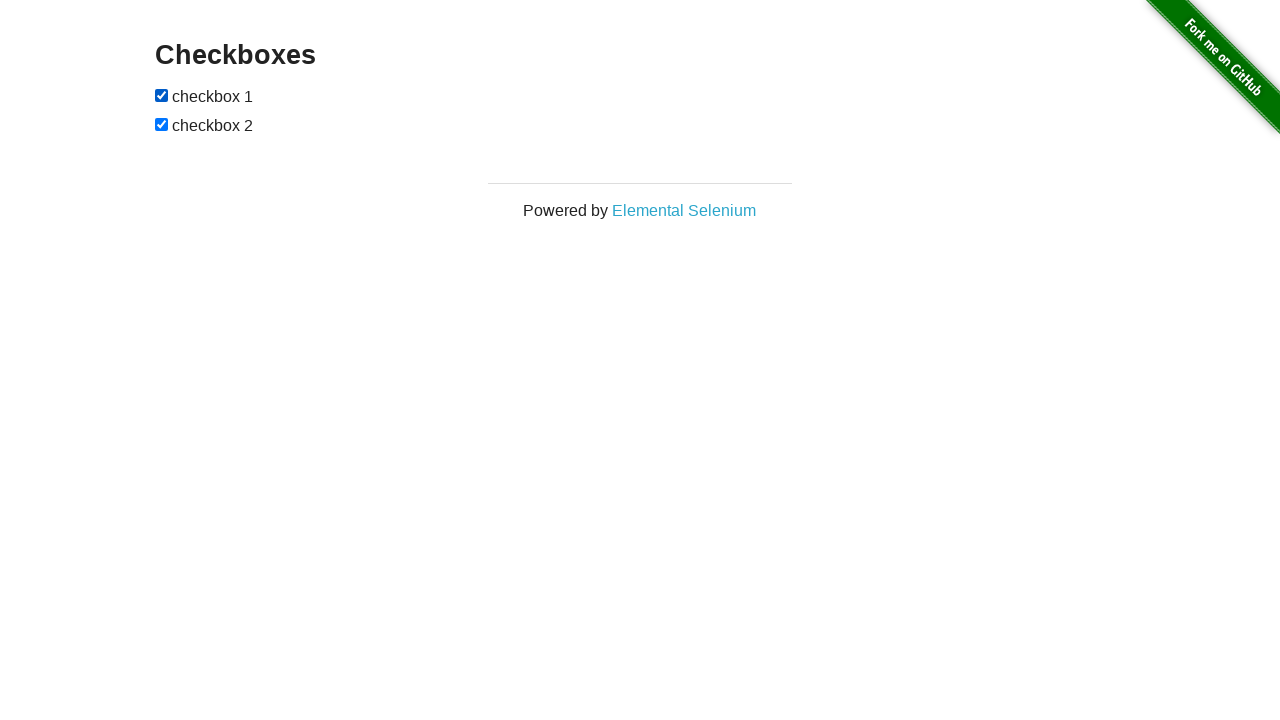

Verified second checkbox is selected
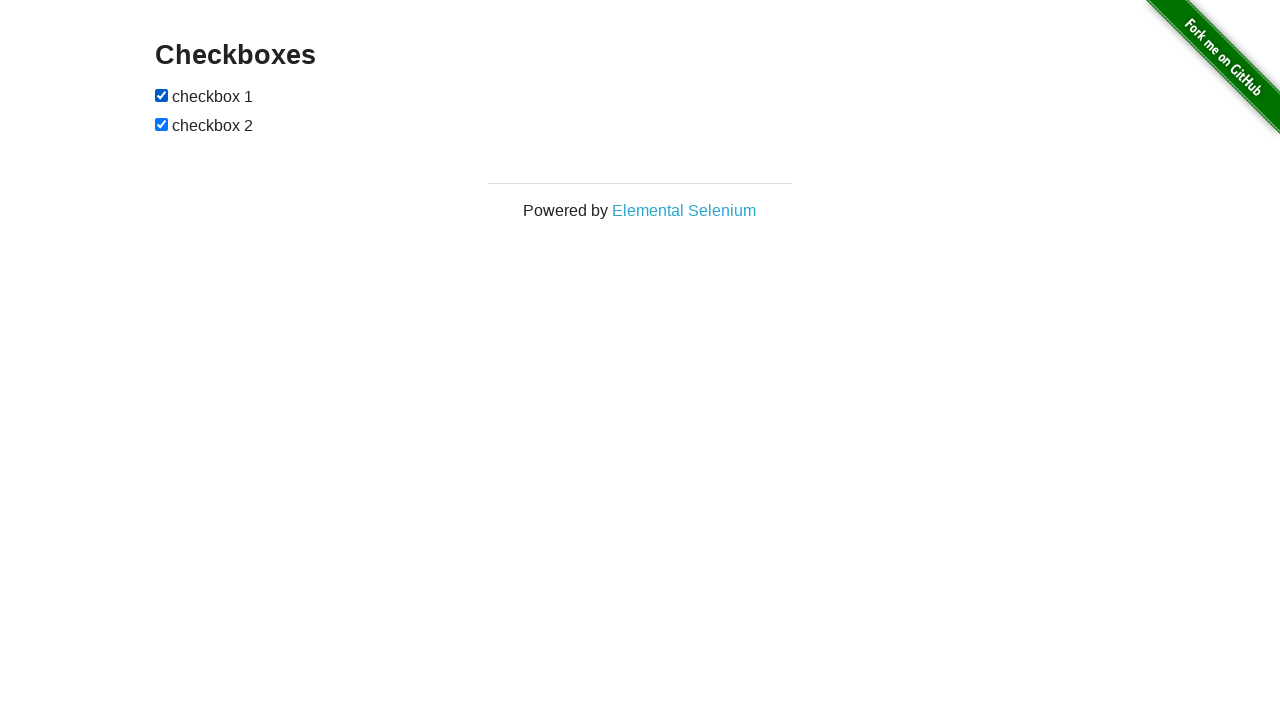

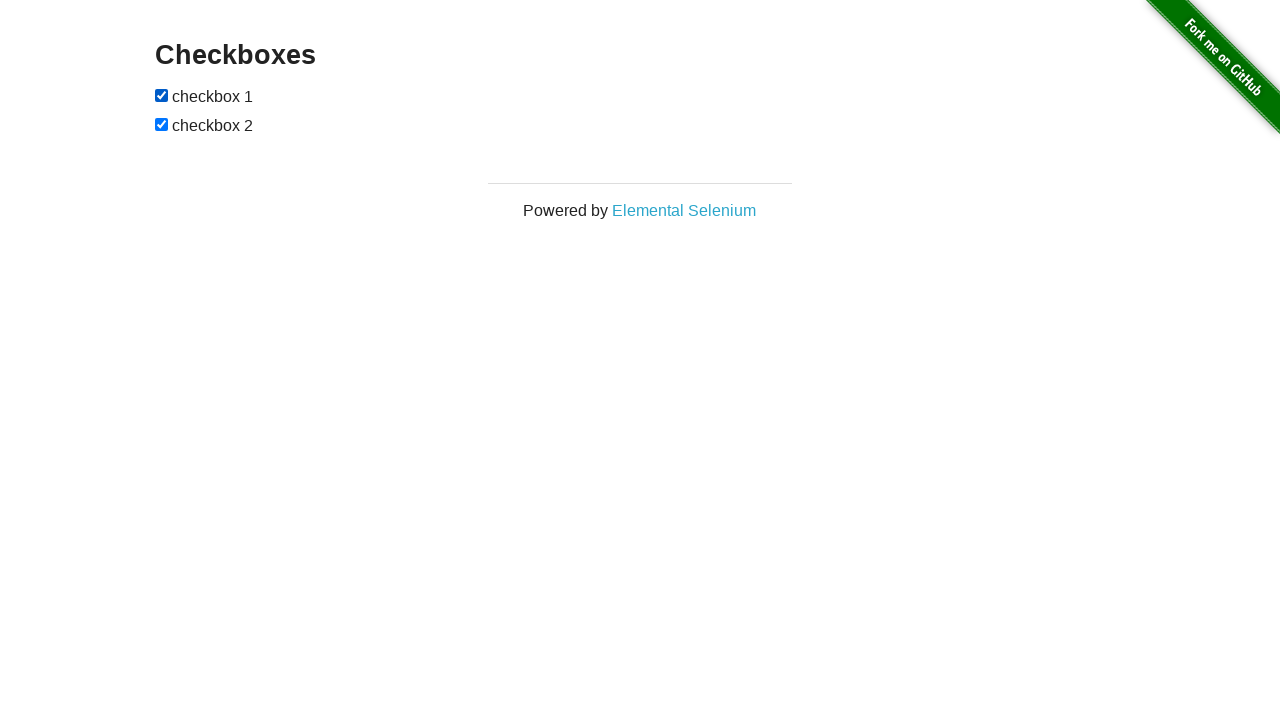